Waits for price to reach $100, books an item, solves a math problem, and submits the answer

Starting URL: http://suninjuly.github.io/explicit_wait2.html

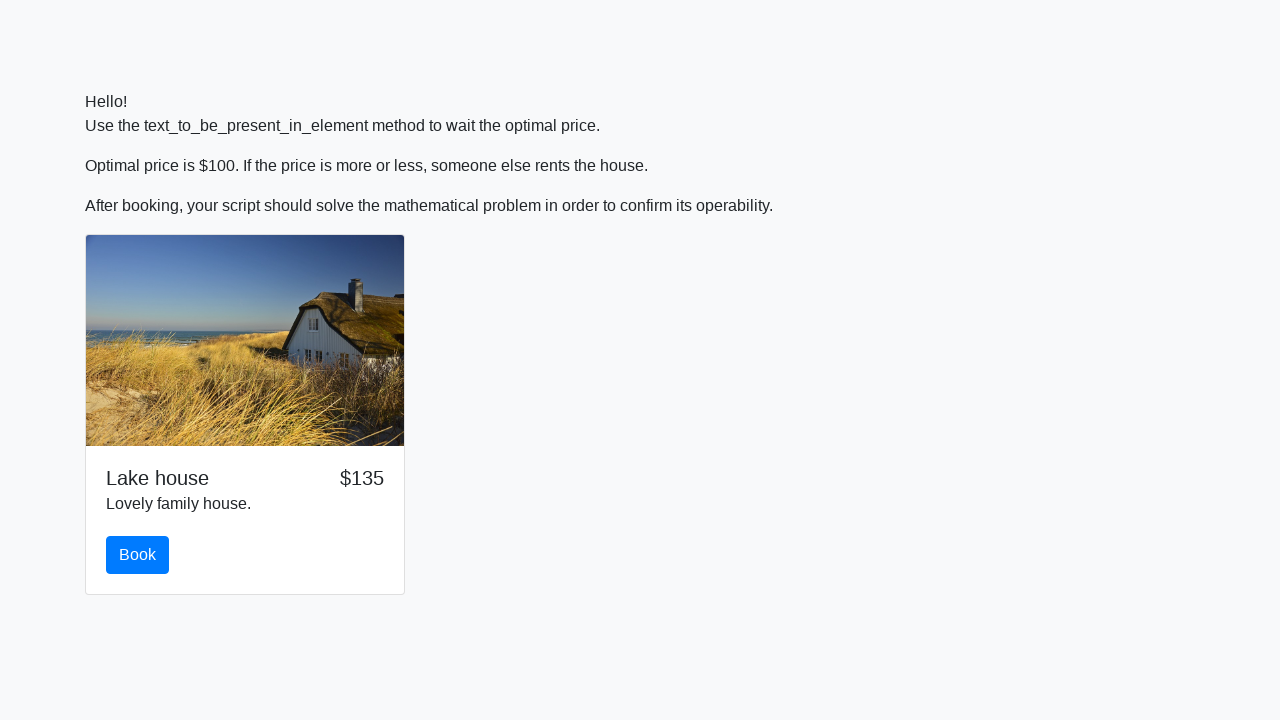

Waited for price to reach $100
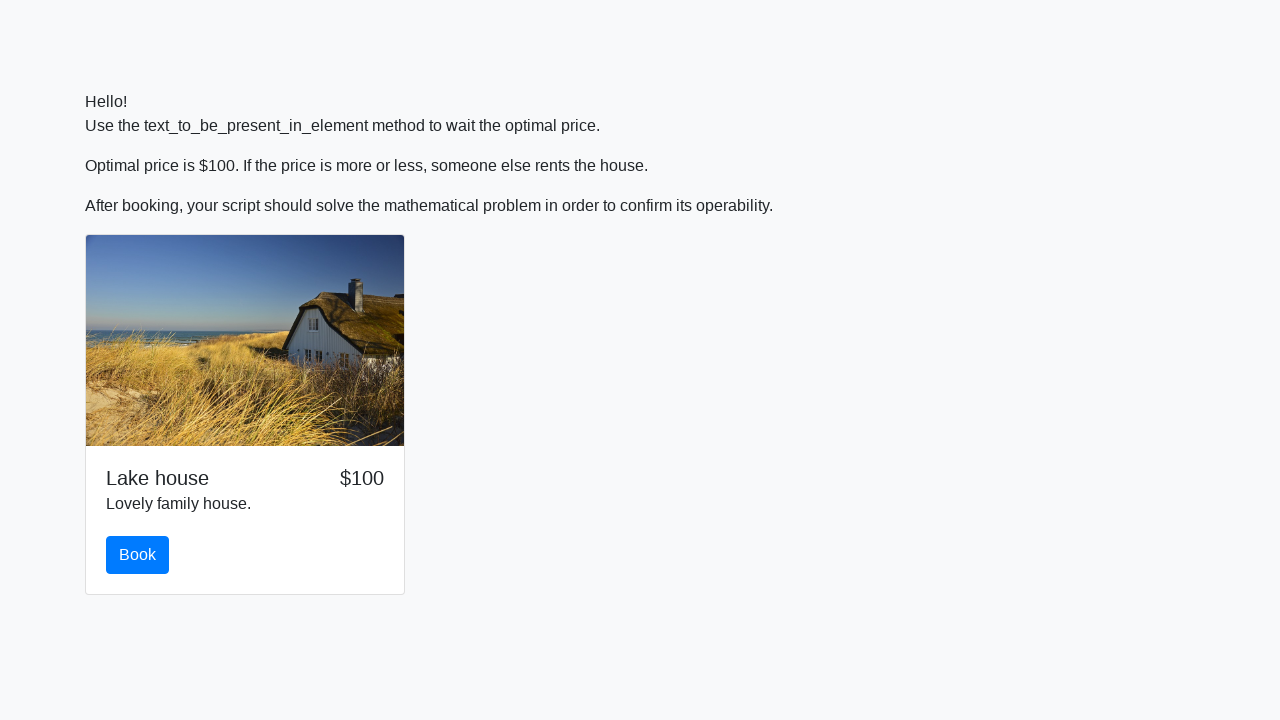

Clicked the book button at (138, 555) on #book
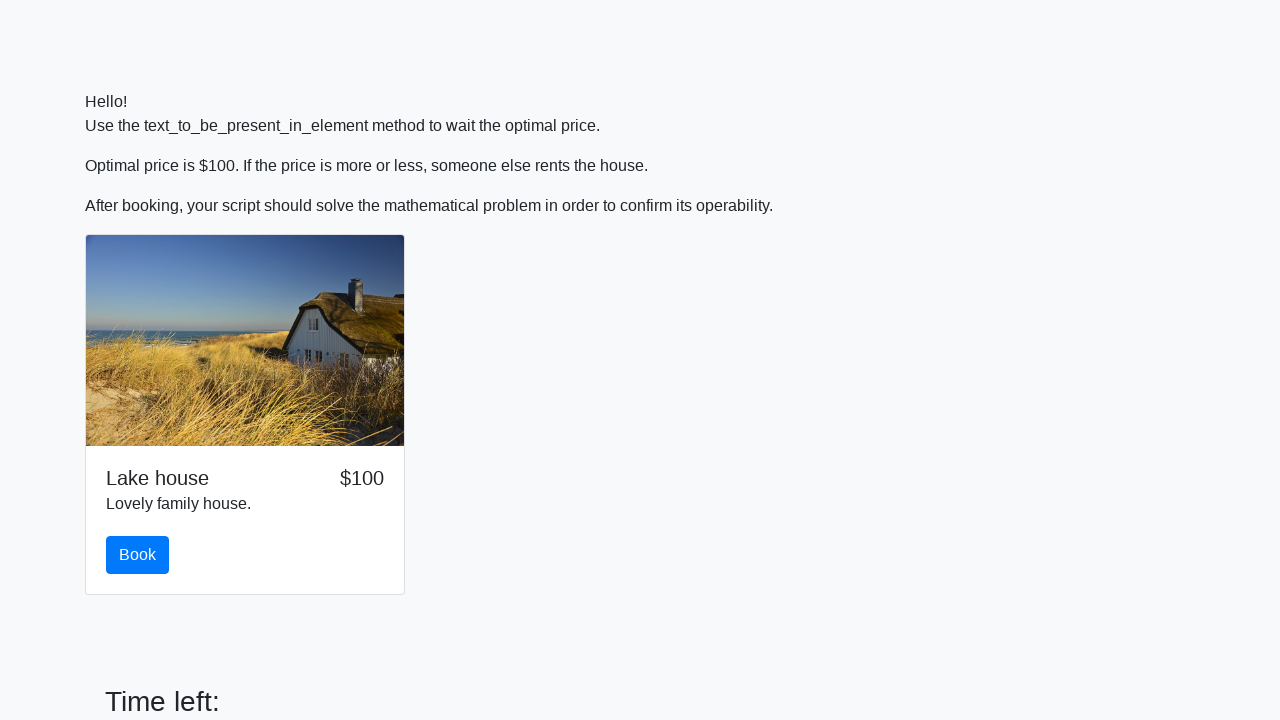

Retrieved input value for calculation: 36
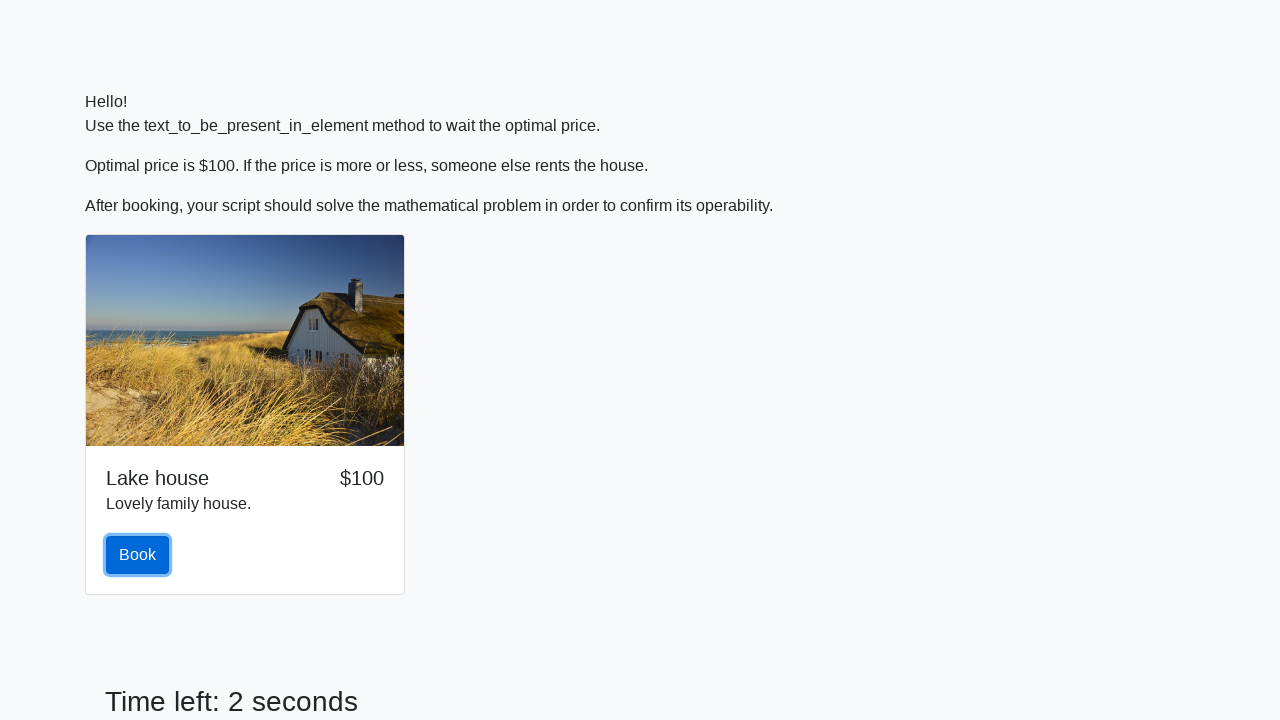

Calculated math answer: 2.4766515232412916
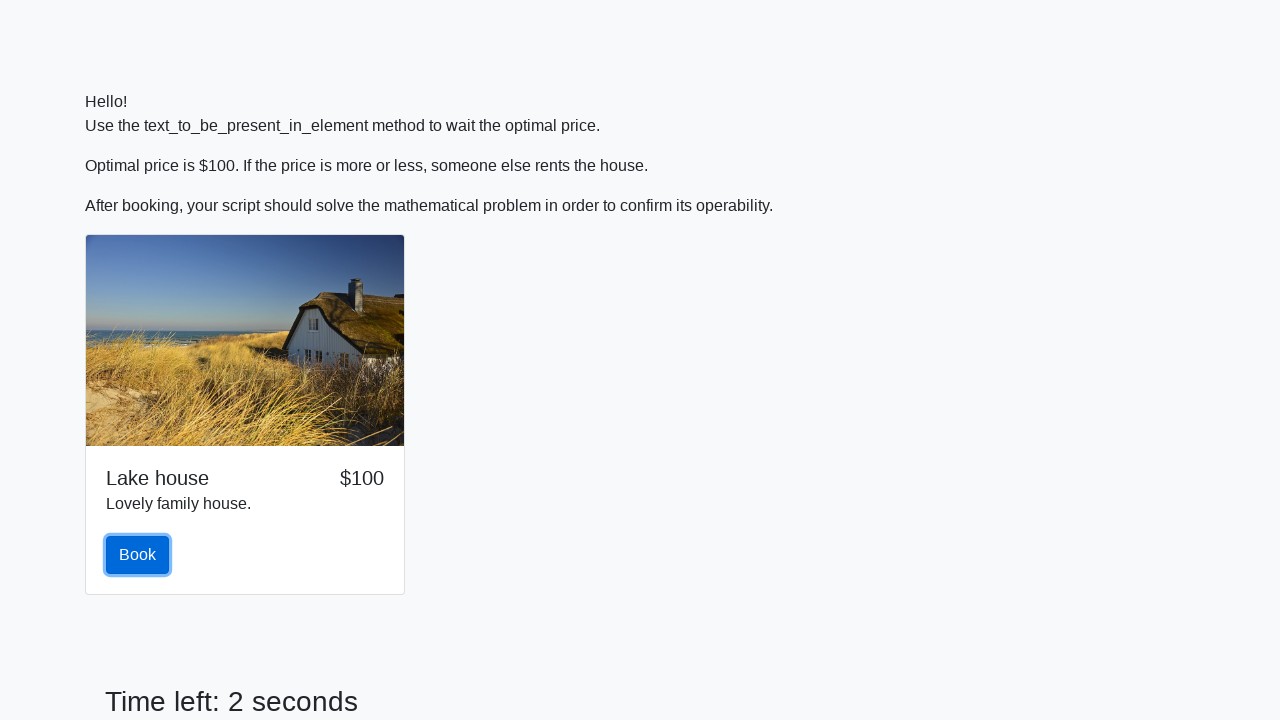

Filled answer field with calculated value on #answer
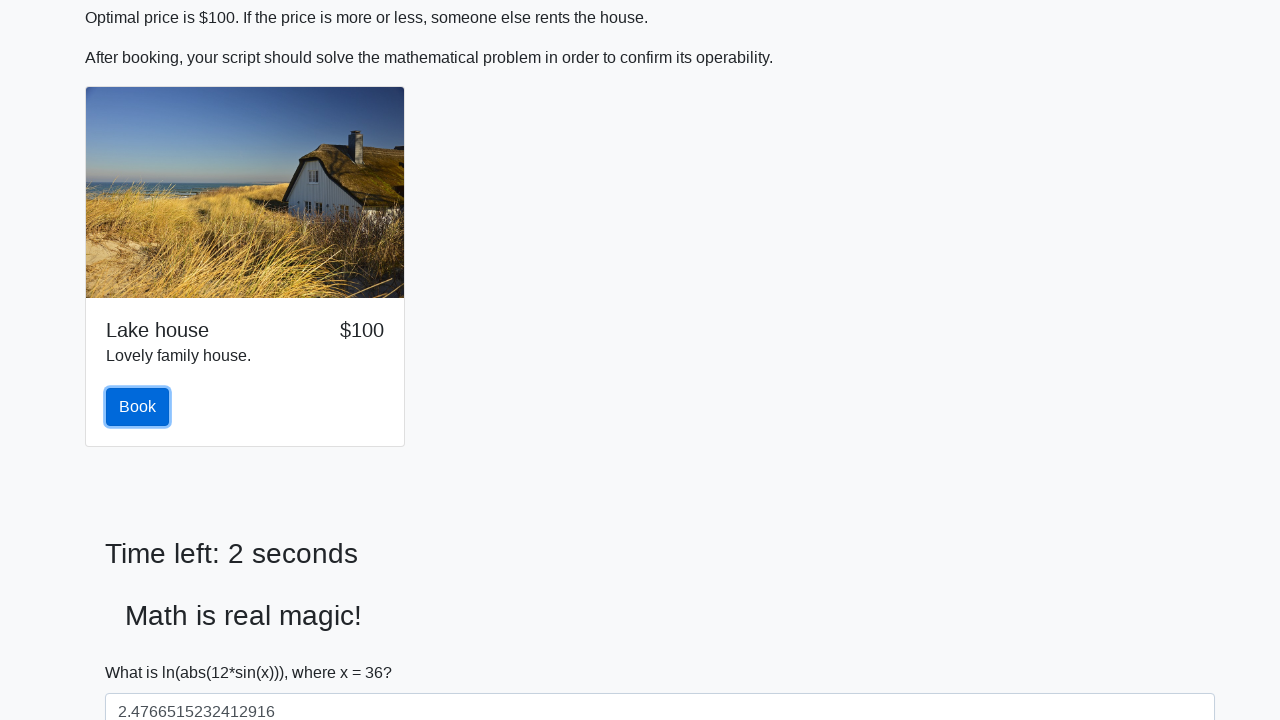

Clicked solve button to submit the answer at (143, 651) on #solve
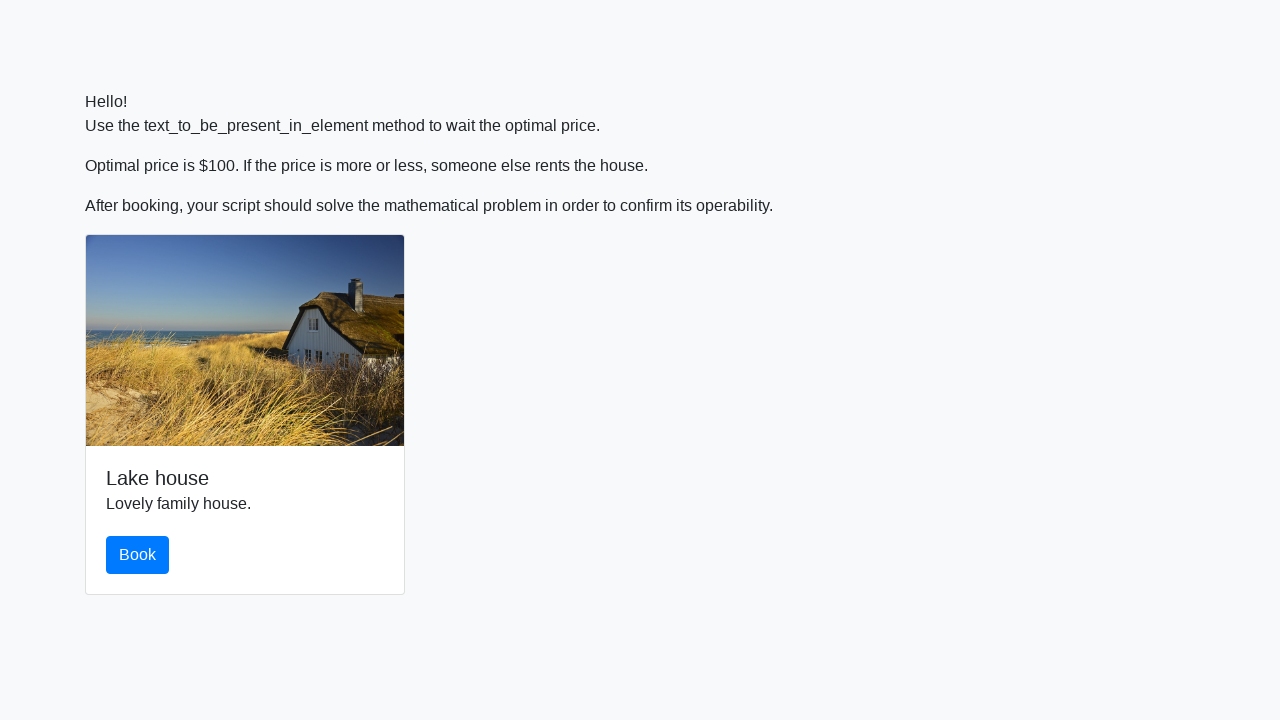

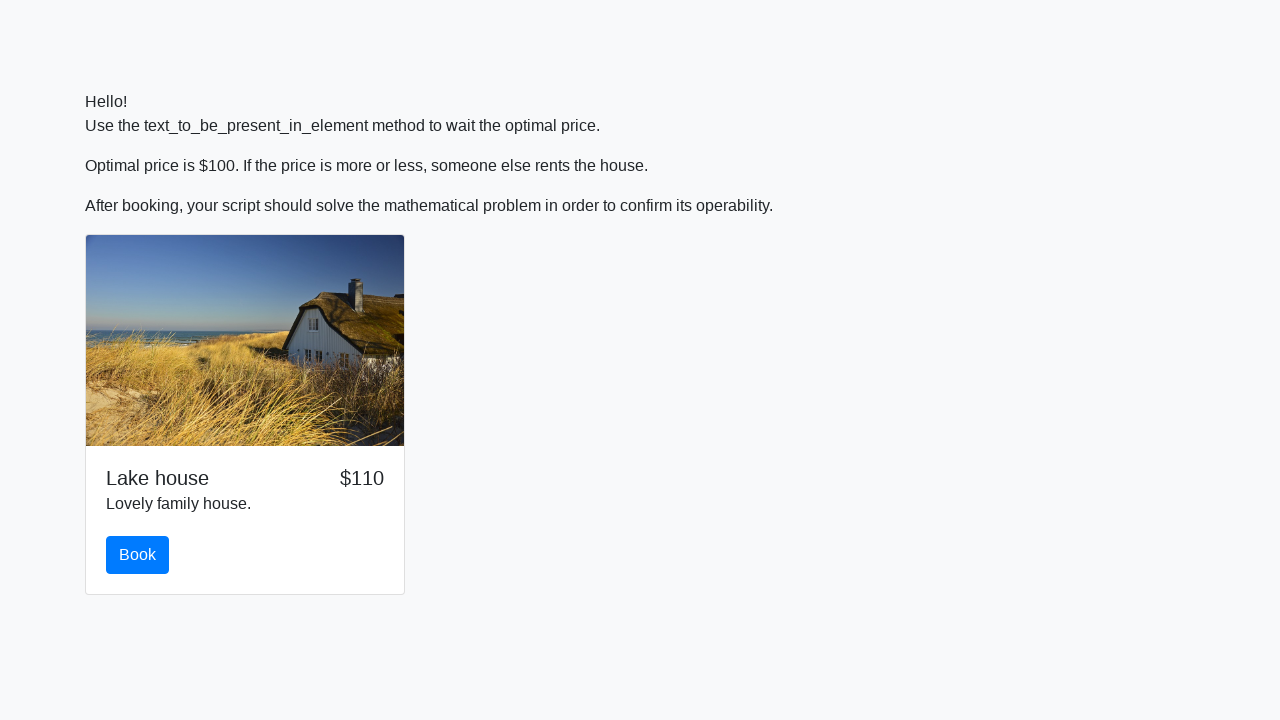